Tests dynamic content loading by clicking a Start button and verifying that "Hello World!" text appears after the loading completes (reusable wait version).

Starting URL: https://the-internet.herokuapp.com/dynamic_loading/1

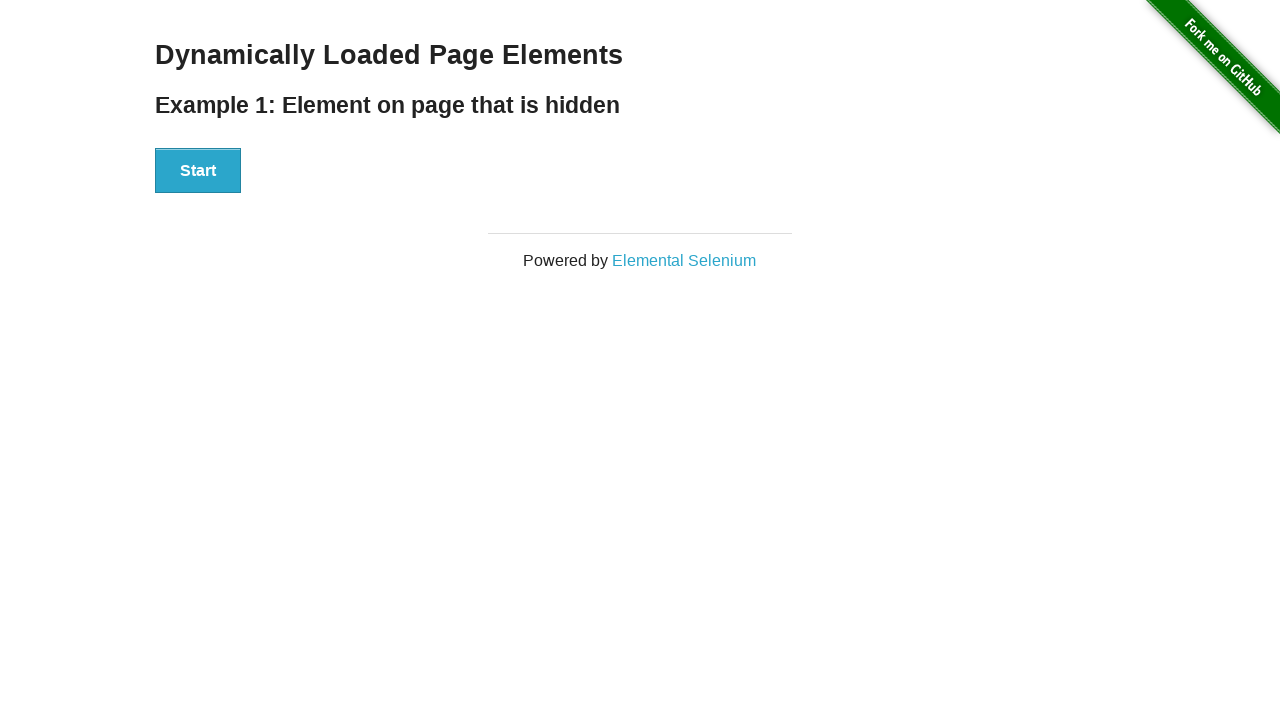

Clicked Start button to trigger dynamic content loading at (198, 171) on xpath=//div[@id='start']//button
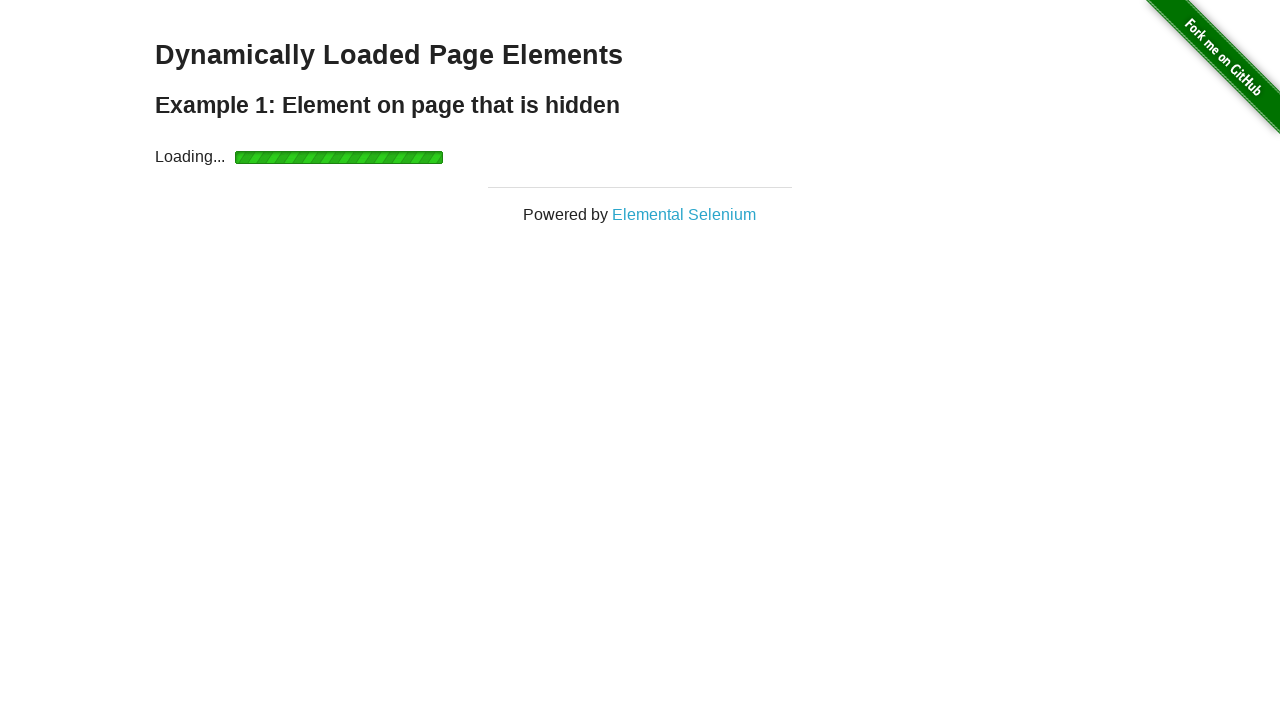

Waited for 'Hello World!' text to become visible
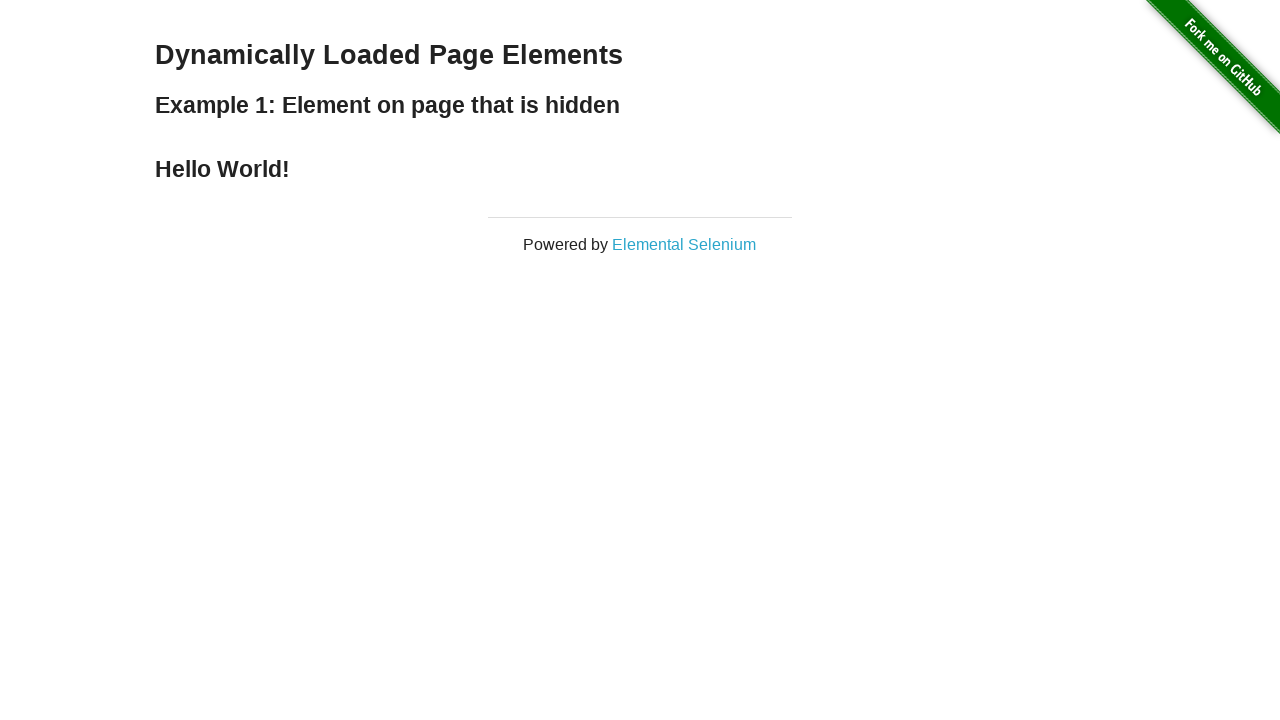

Verified that 'Hello World!' text is displayed correctly
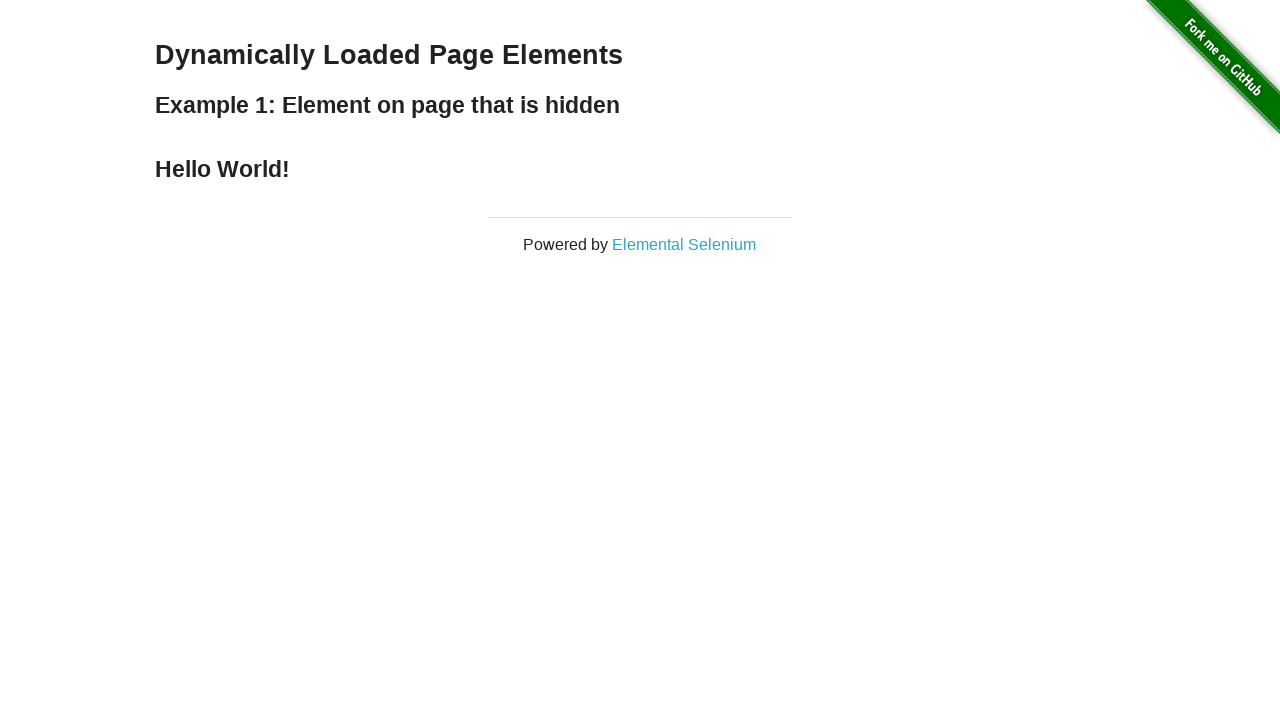

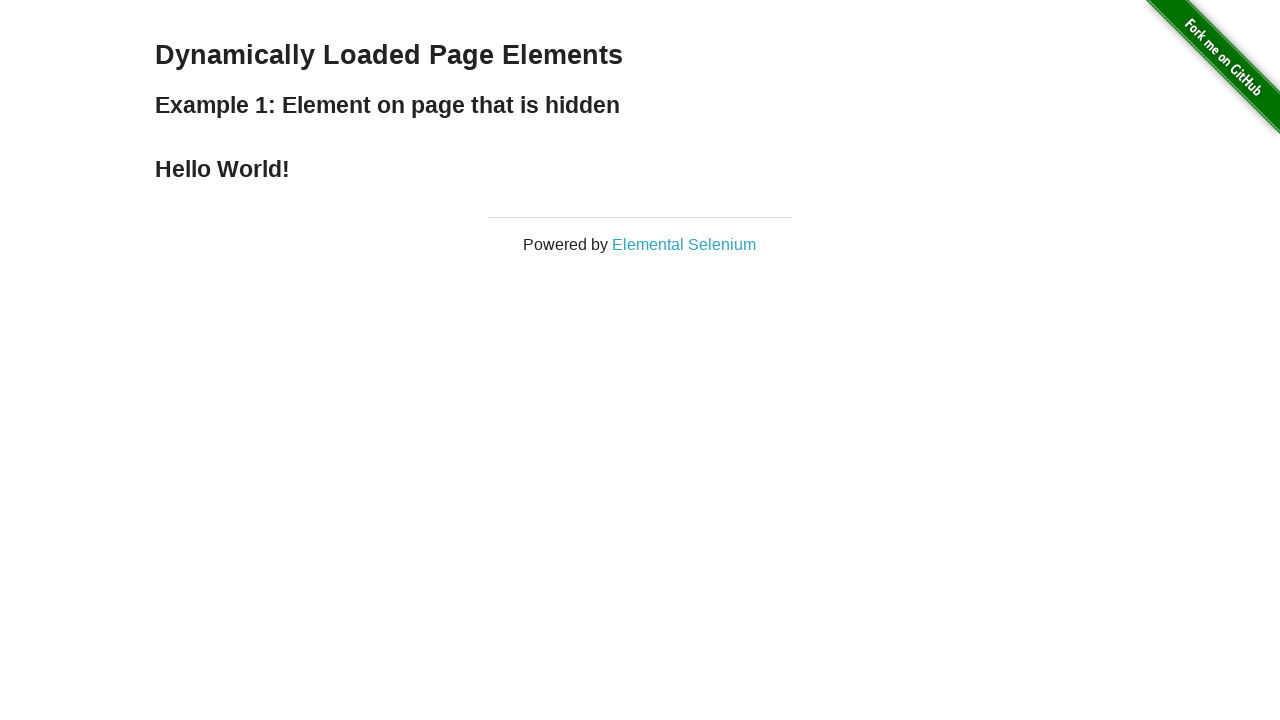